Tests file upload functionality by selecting a file and clicking the upload button, then verifying the "File Uploaded!" message is displayed.

Starting URL: https://the-internet.herokuapp.com/upload

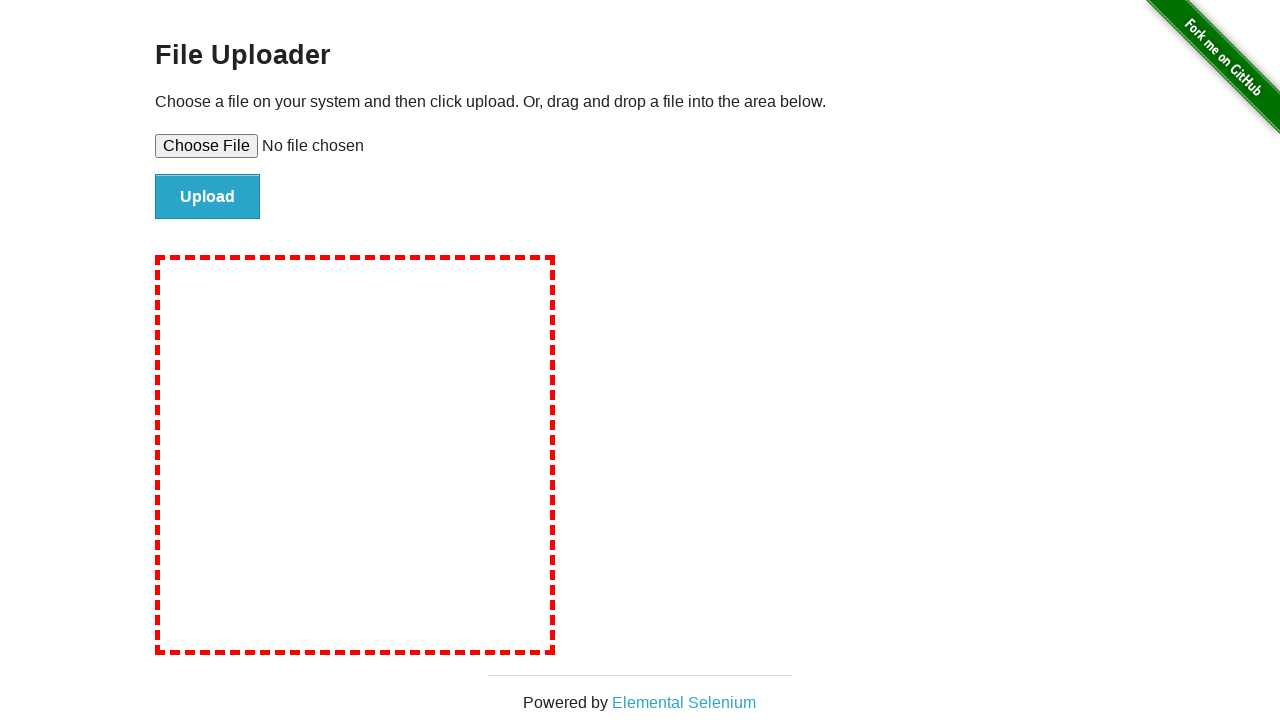

Created temporary test file for upload
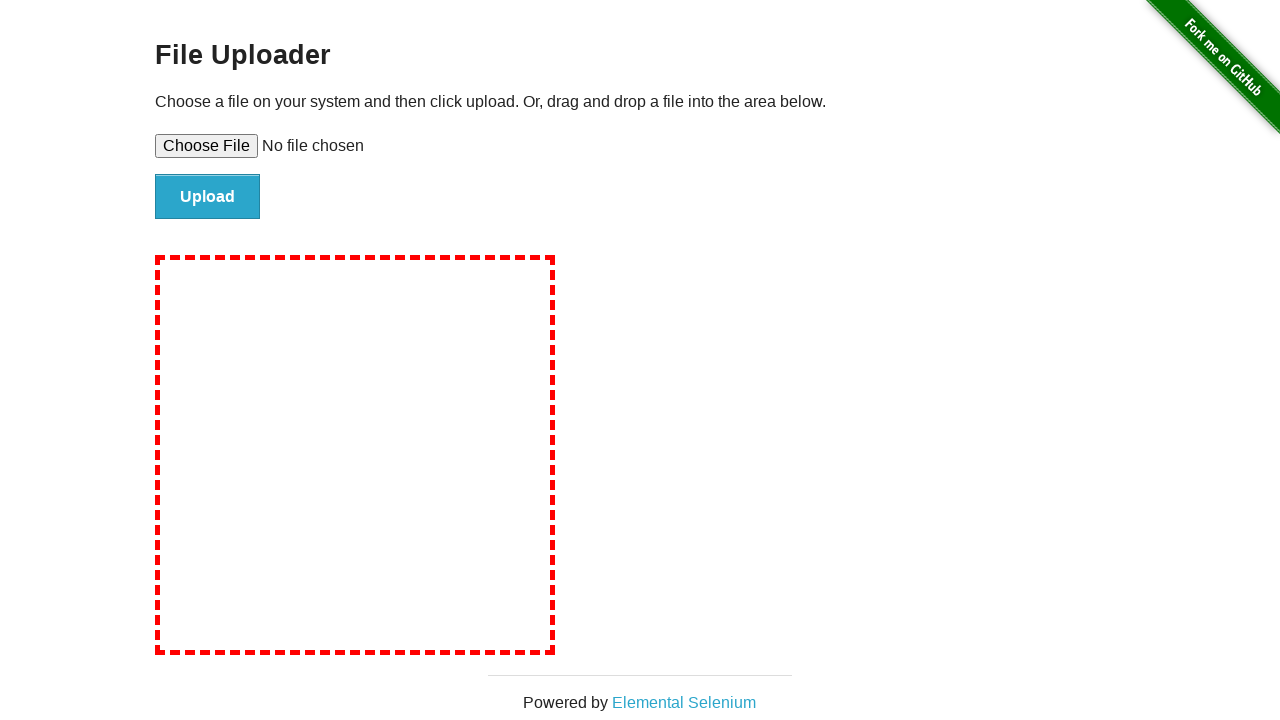

Selected test file in file upload input
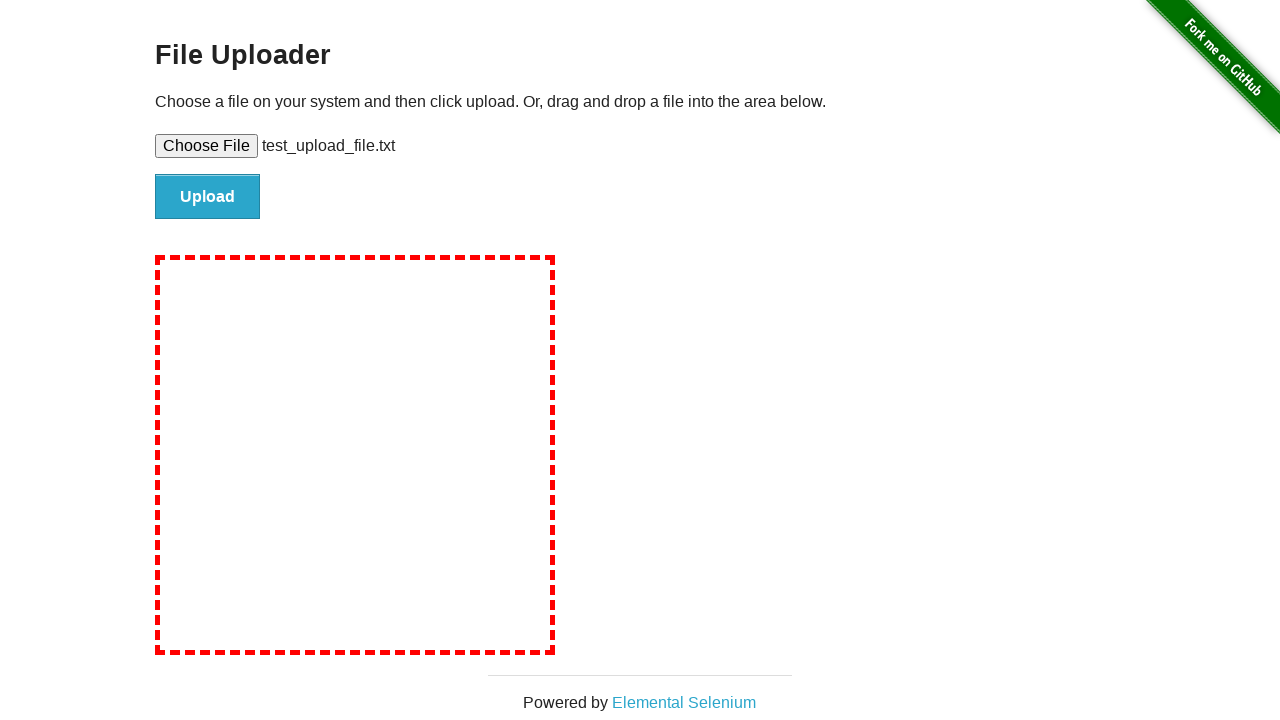

Clicked upload button to submit file at (208, 197) on input#file-submit
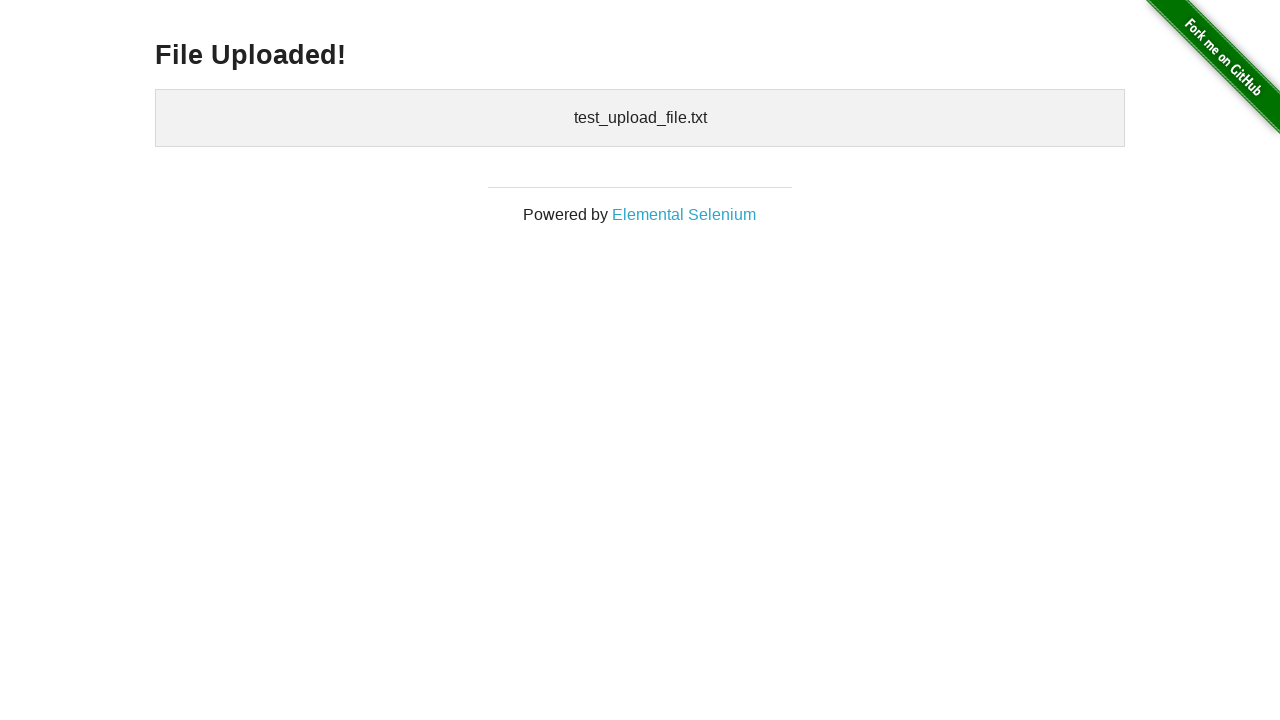

Verified 'File Uploaded!' message is displayed
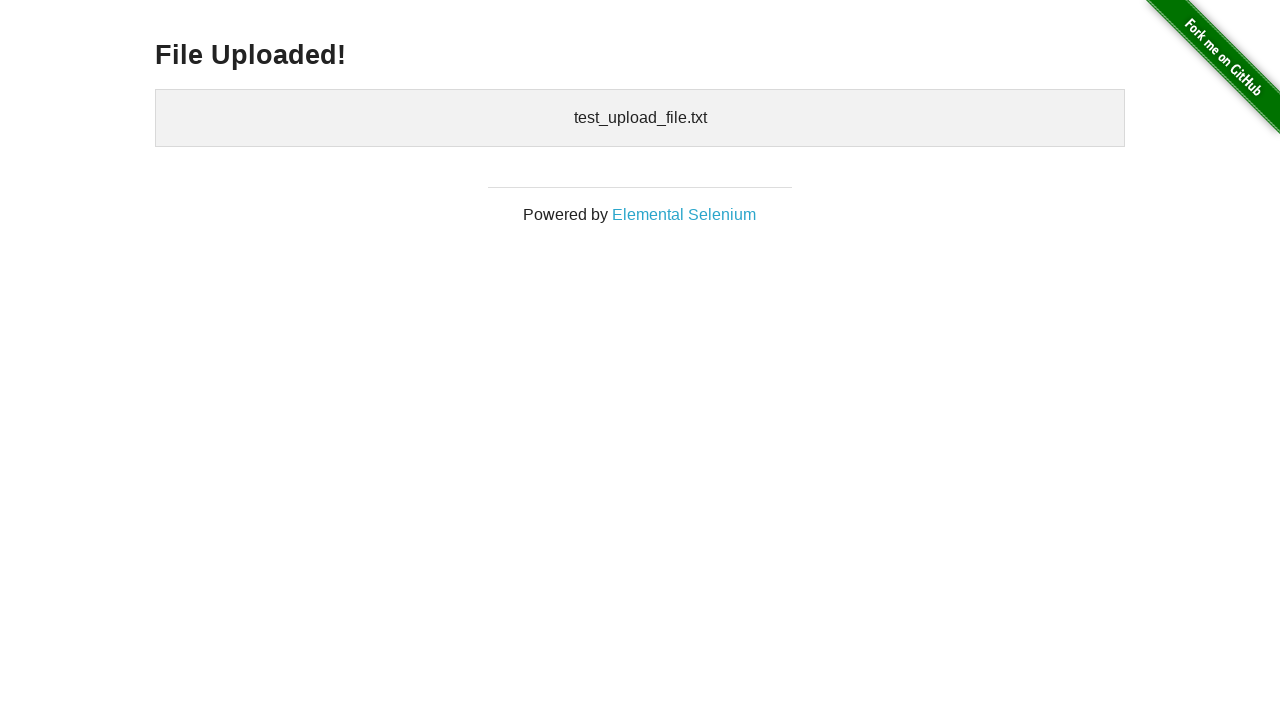

Cleaned up temporary test file
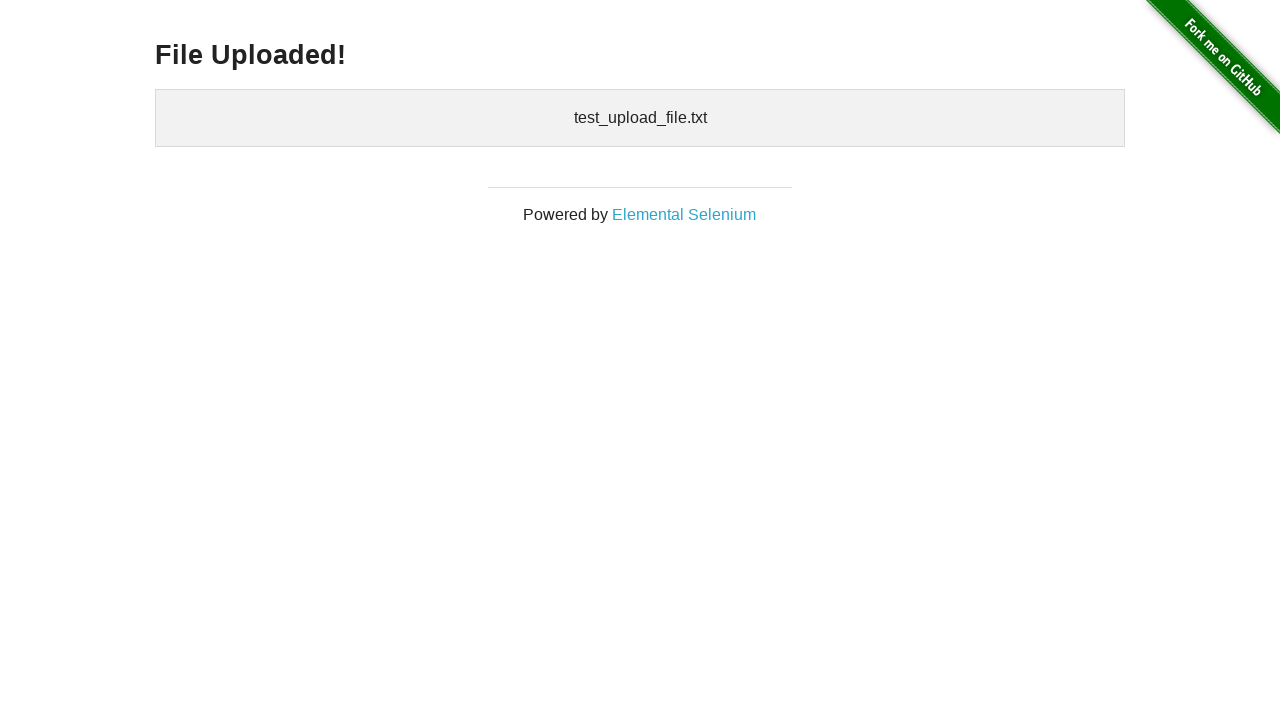

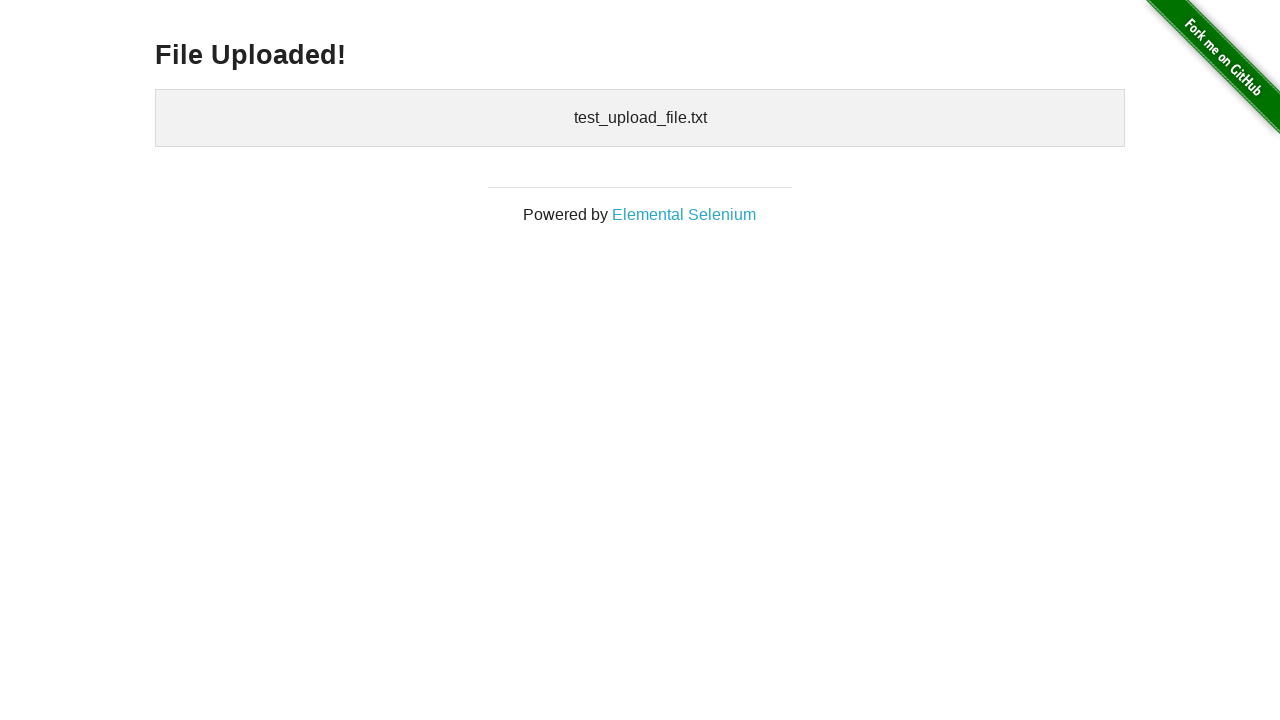